Navigates to a practice automation page and verifies that footer links are functional by checking their HTTP response codes

Starting URL: https://rahulshettyacademy.com/AutomationPractice/

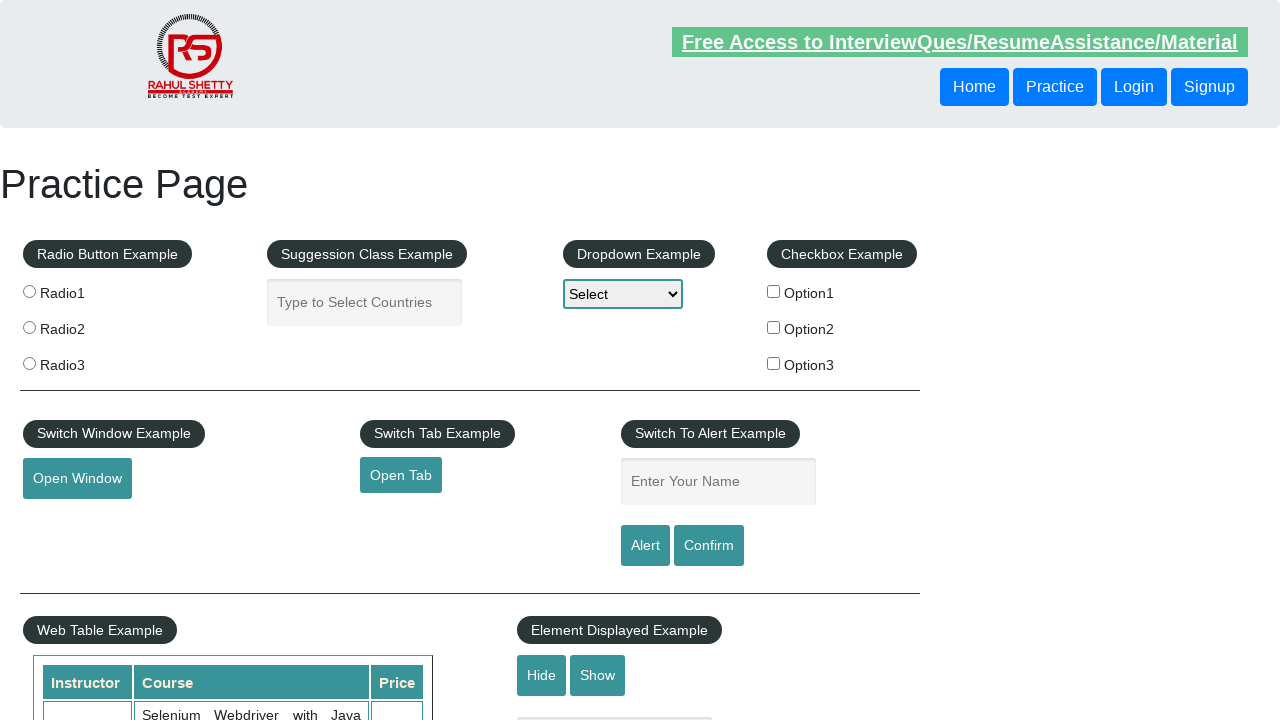

Waited for footer links to load
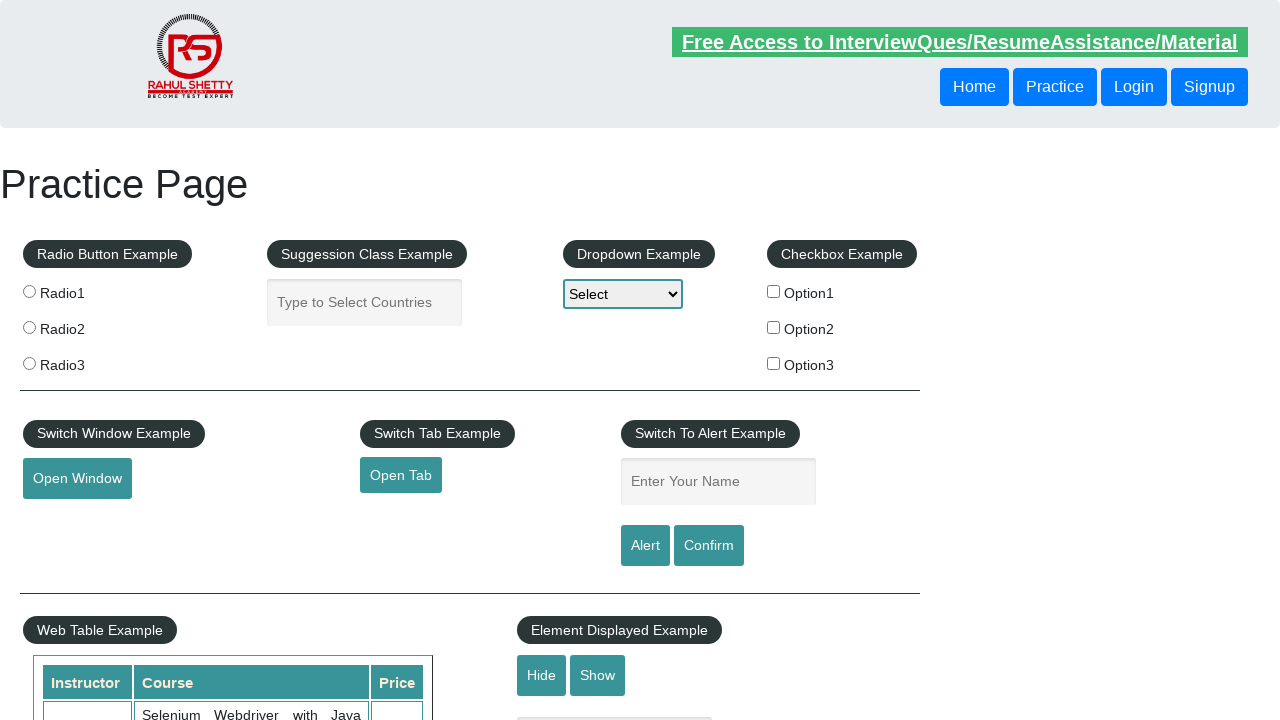

Retrieved all footer links from the page
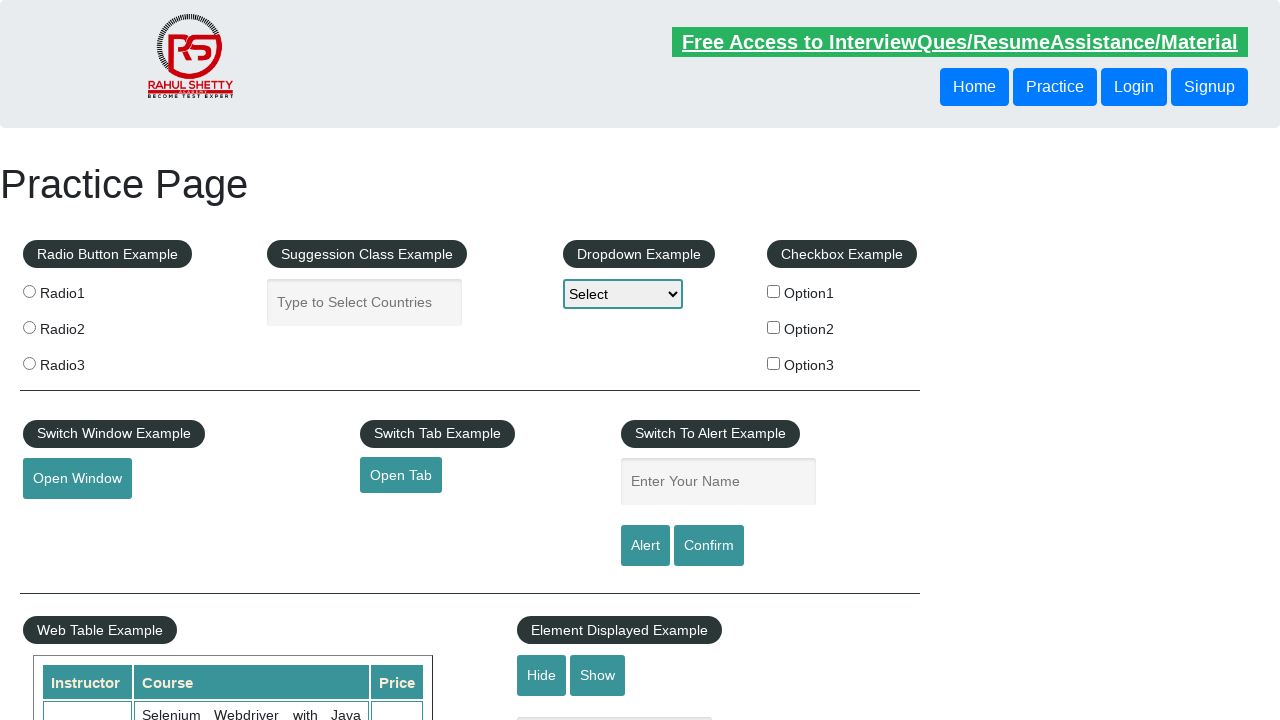

Verified that 20 footer links are present on the page
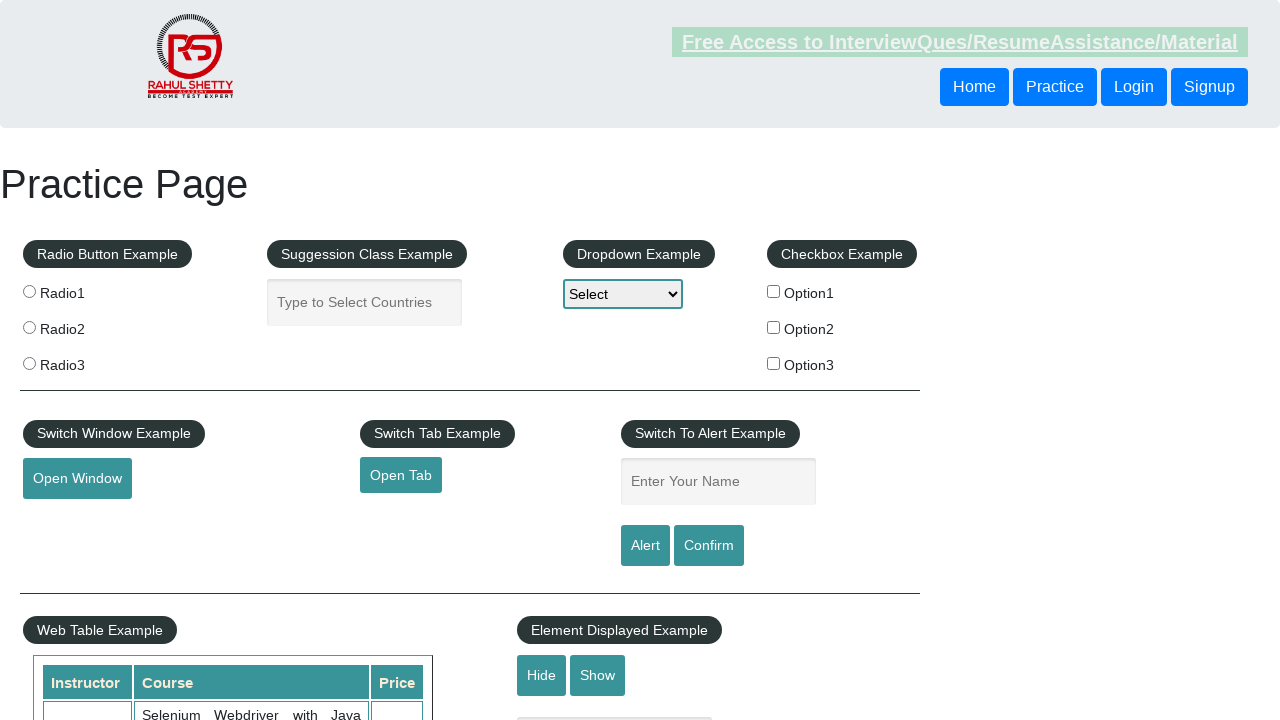

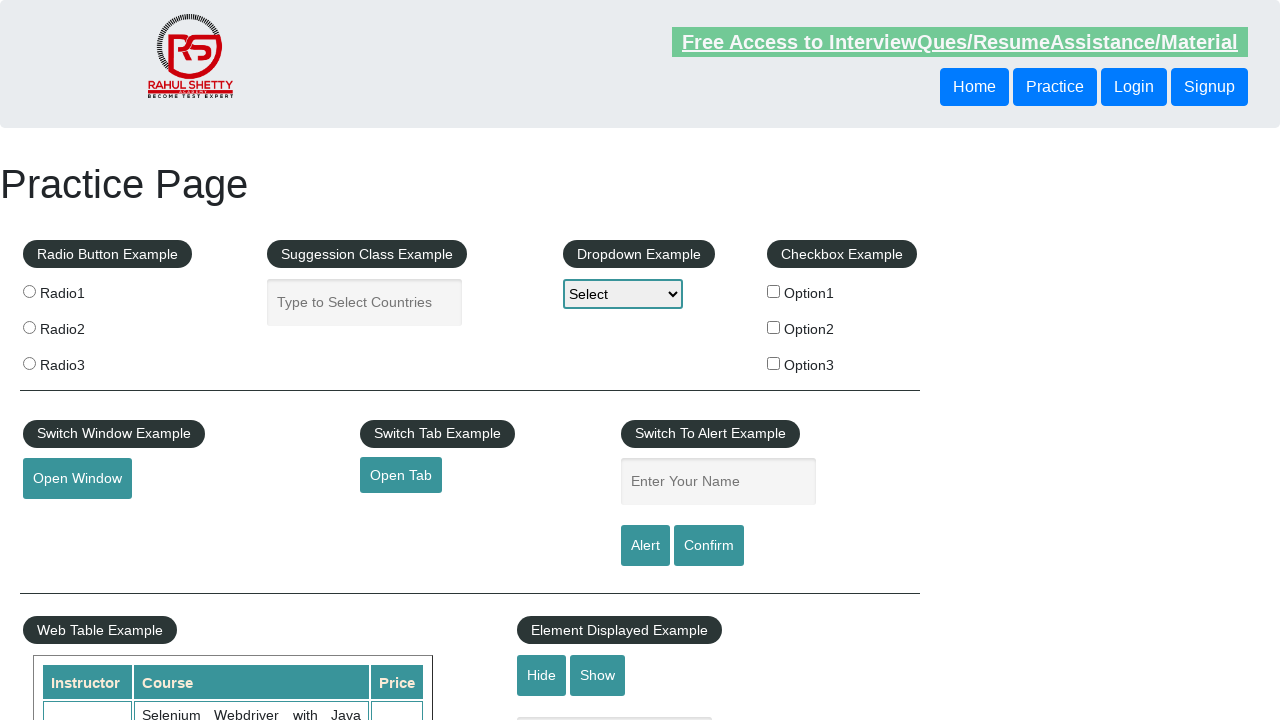